Navigates to the Sortable interaction page in the Interactions section.

Starting URL: https://demoqa.com/

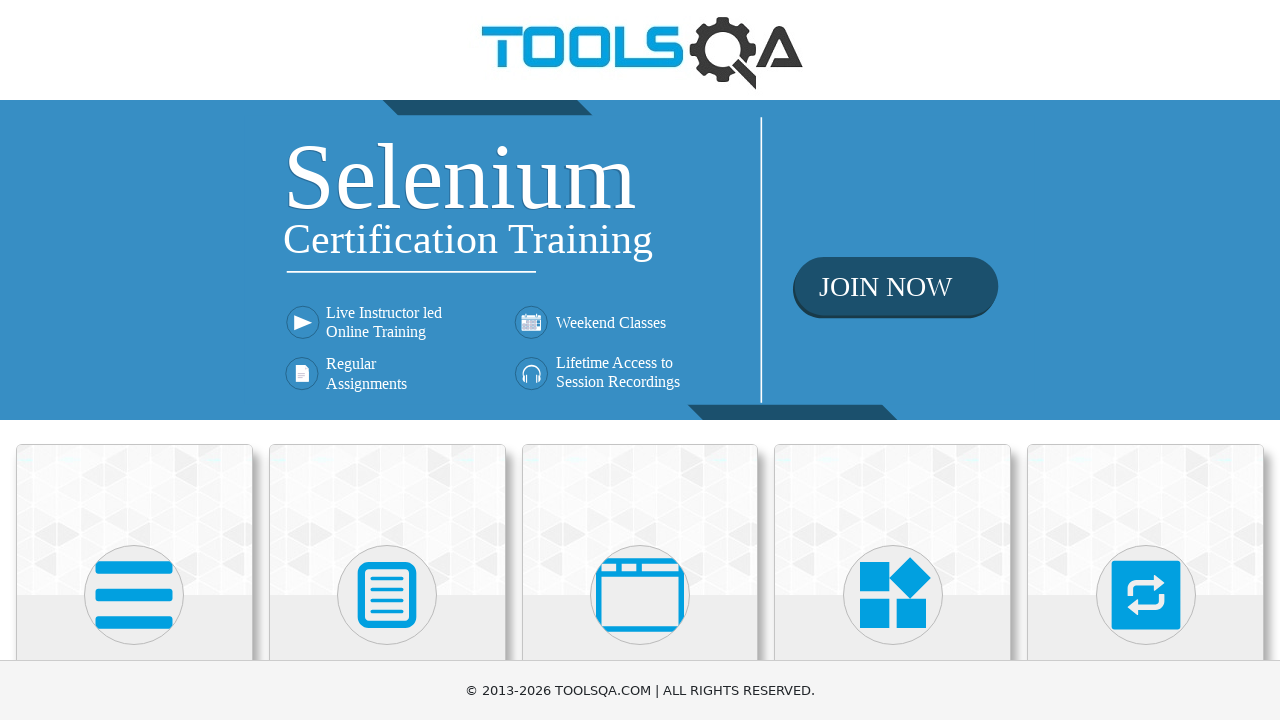

Clicked on Interactions category at (1146, 360) on xpath=//h5[contains(text(),'Interactions')]
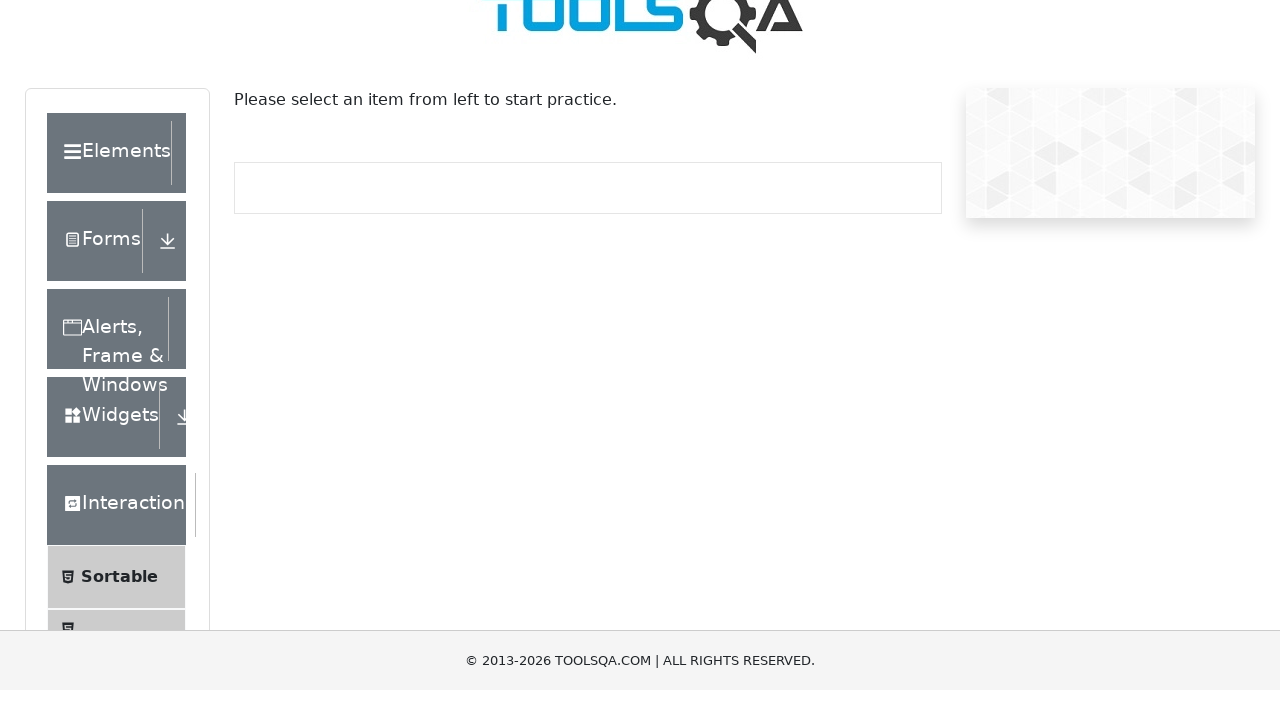

Clicked on Sortable menu item to navigate to Sortable interaction page at (119, 613) on xpath=//span[@class='text' and contains(text(),'Sortable')]
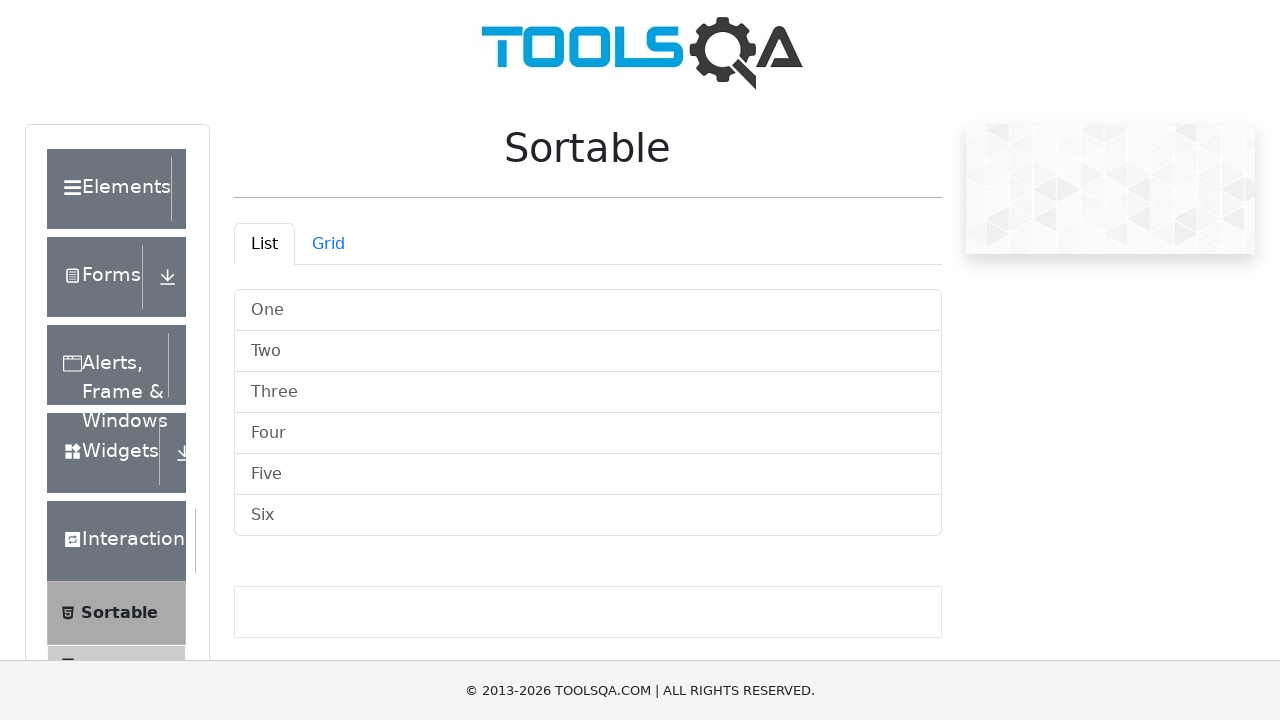

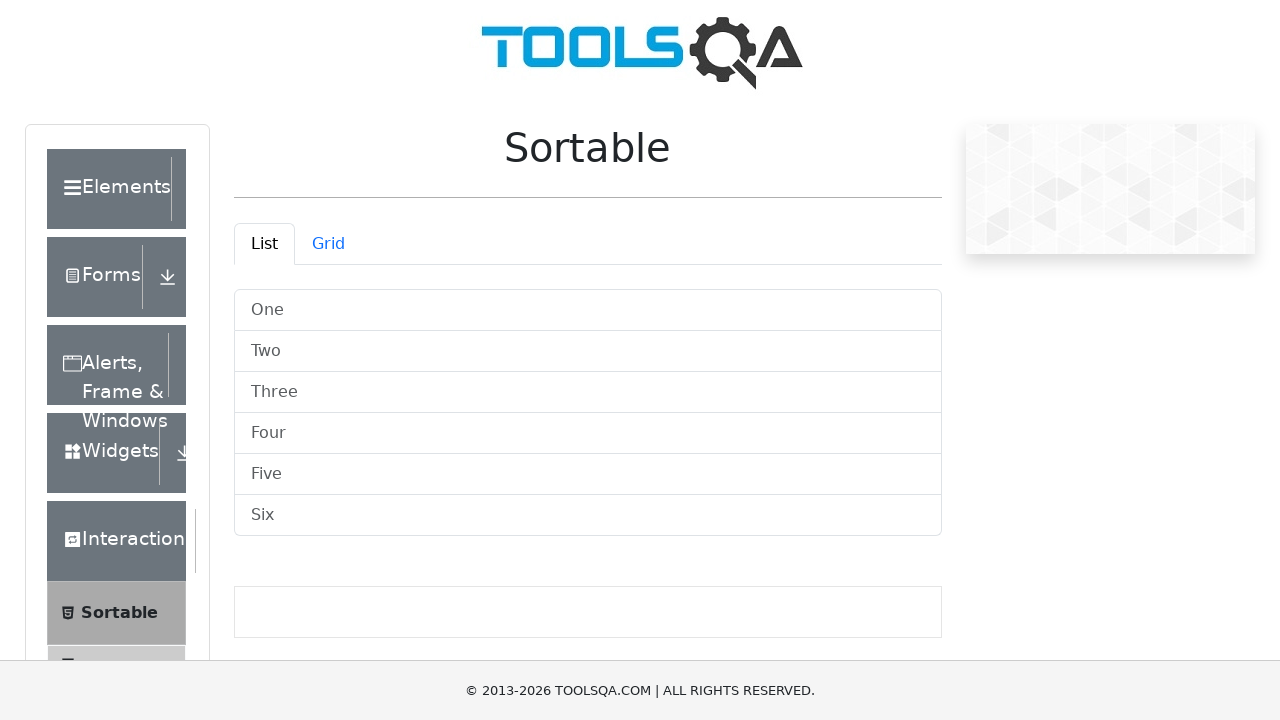